Tests renting a cat by entering cat ID and clicking rent button

Starting URL: https://cs1632.appspot.com/

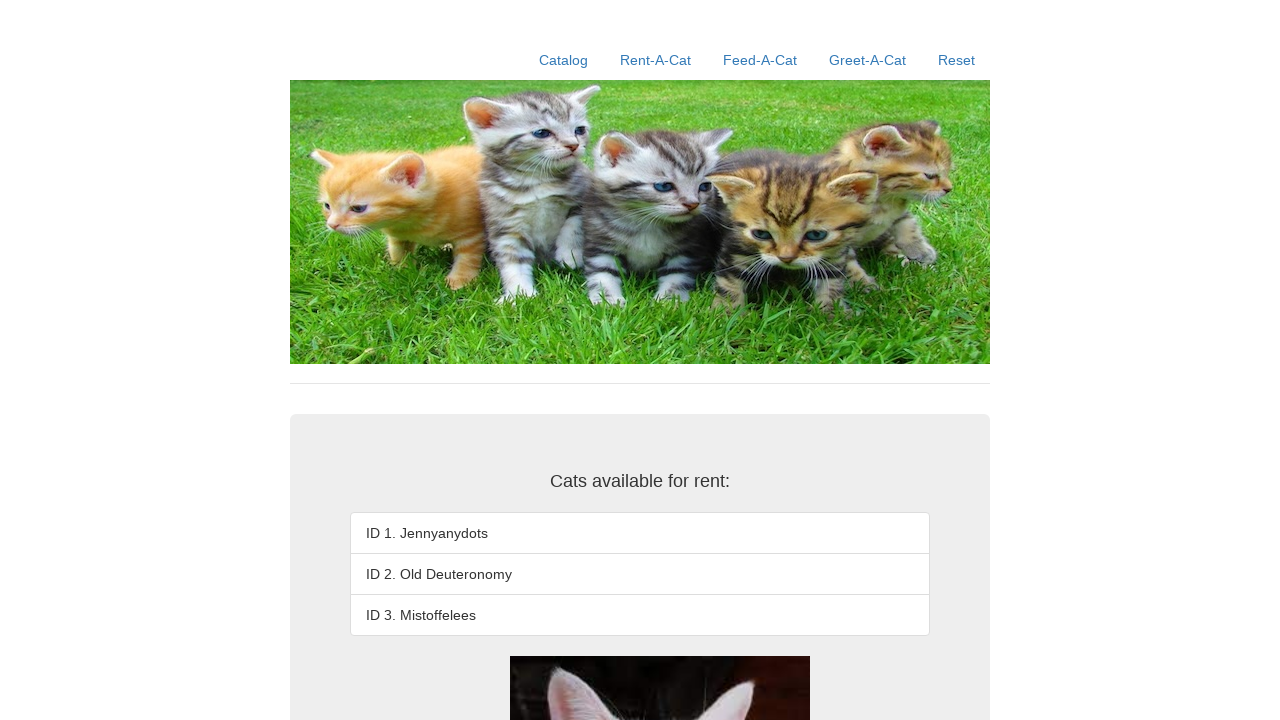

Set cookies to reset cat rental state
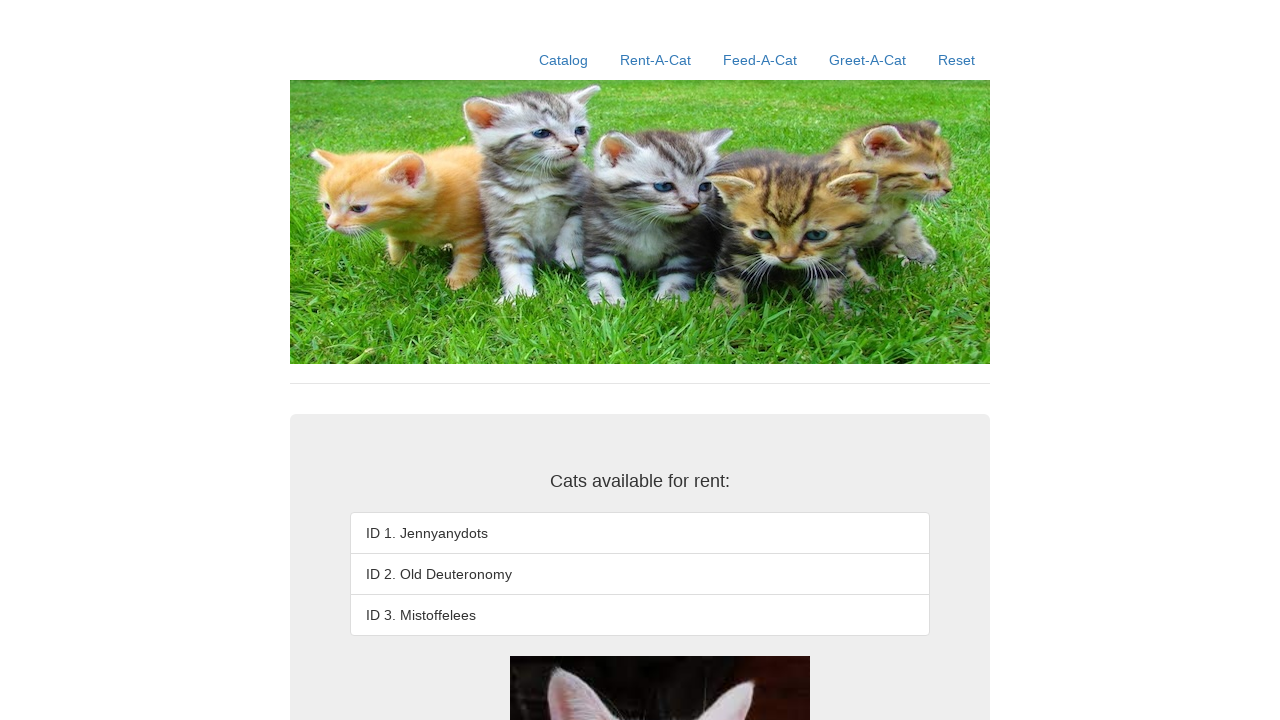

Clicked on Rent-A-Cat link at (656, 60) on text=Rent-A-Cat
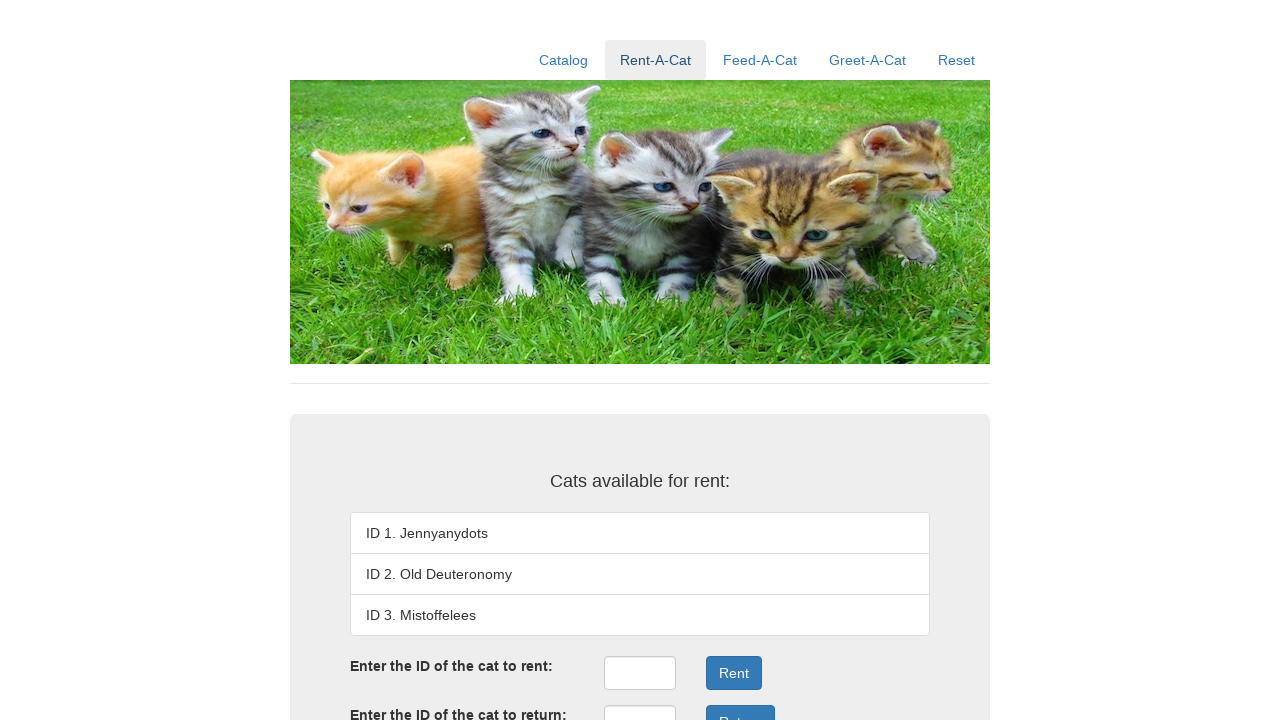

Entered cat ID '1' in rental field on #rentID
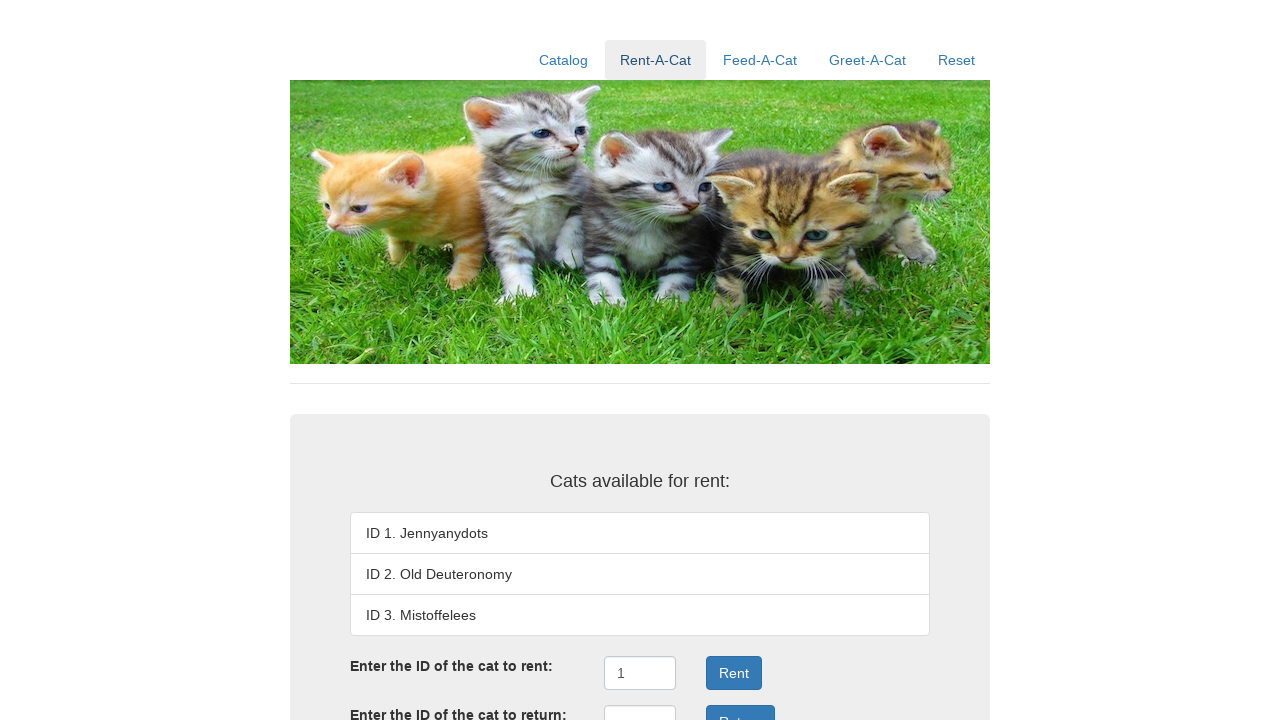

Clicked Rent button to confirm rental at (734, 673) on xpath=//button[text()='Rent']
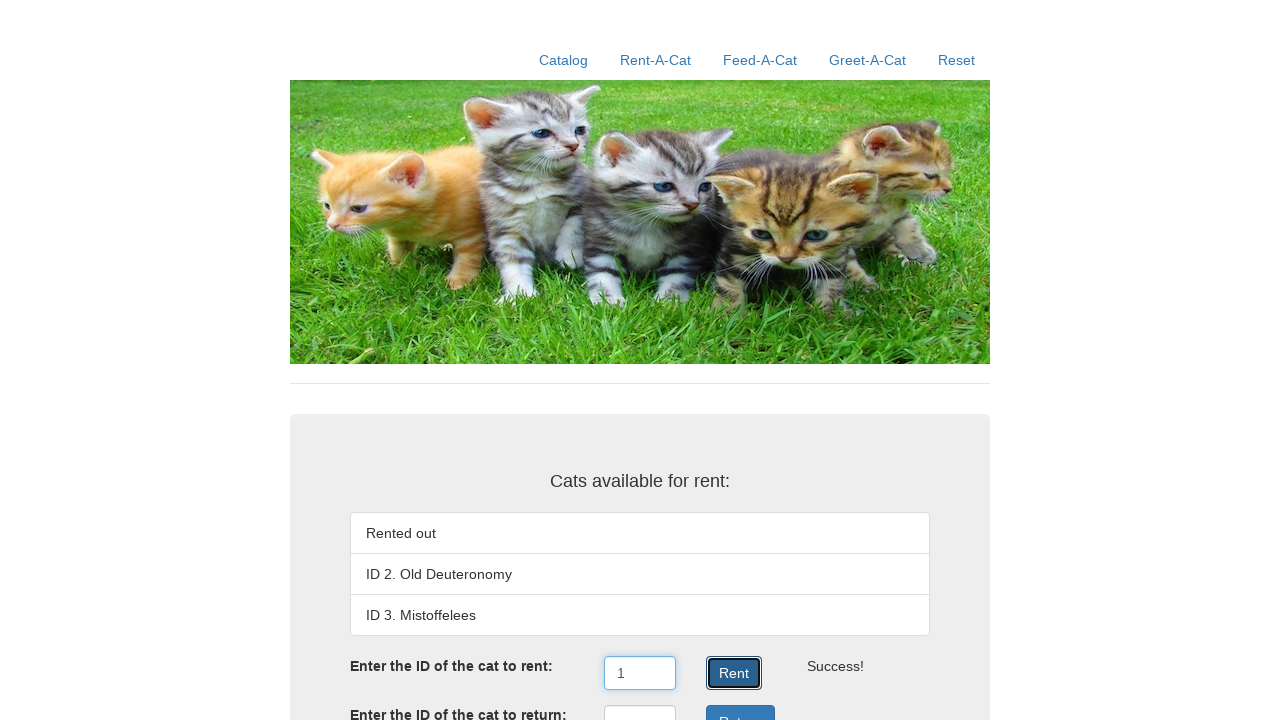

Cat rental listing updated successfully
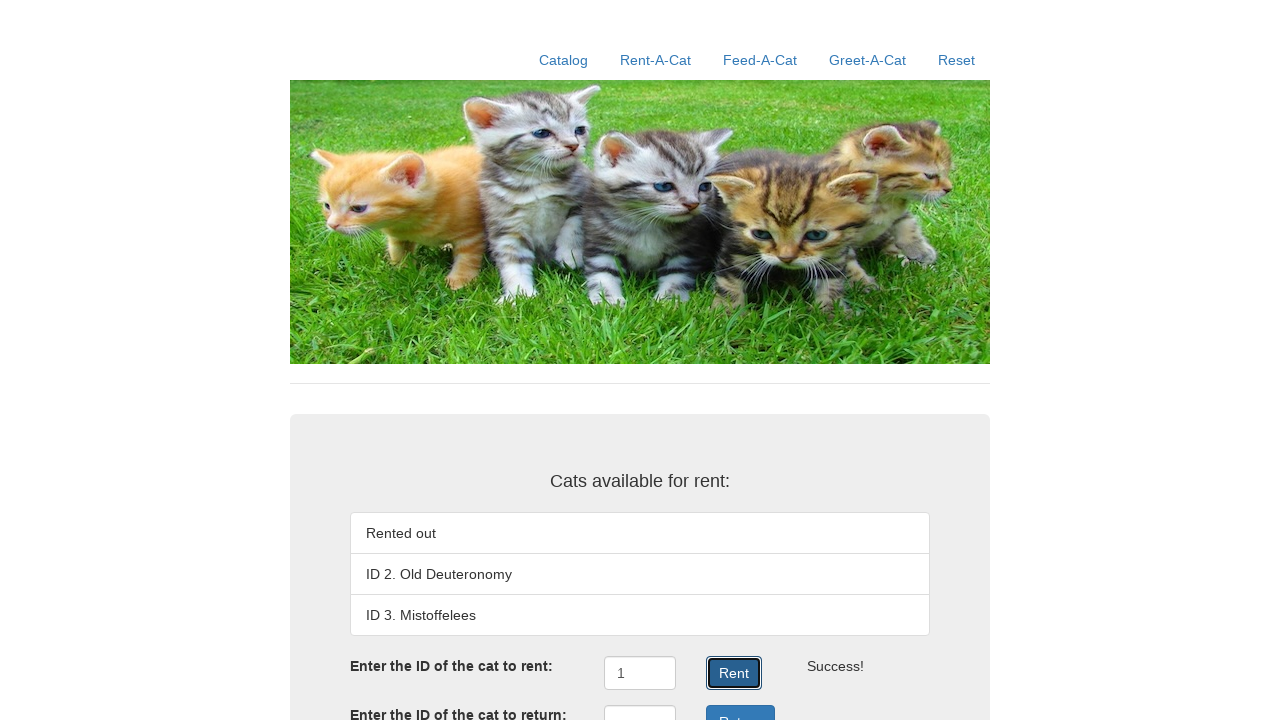

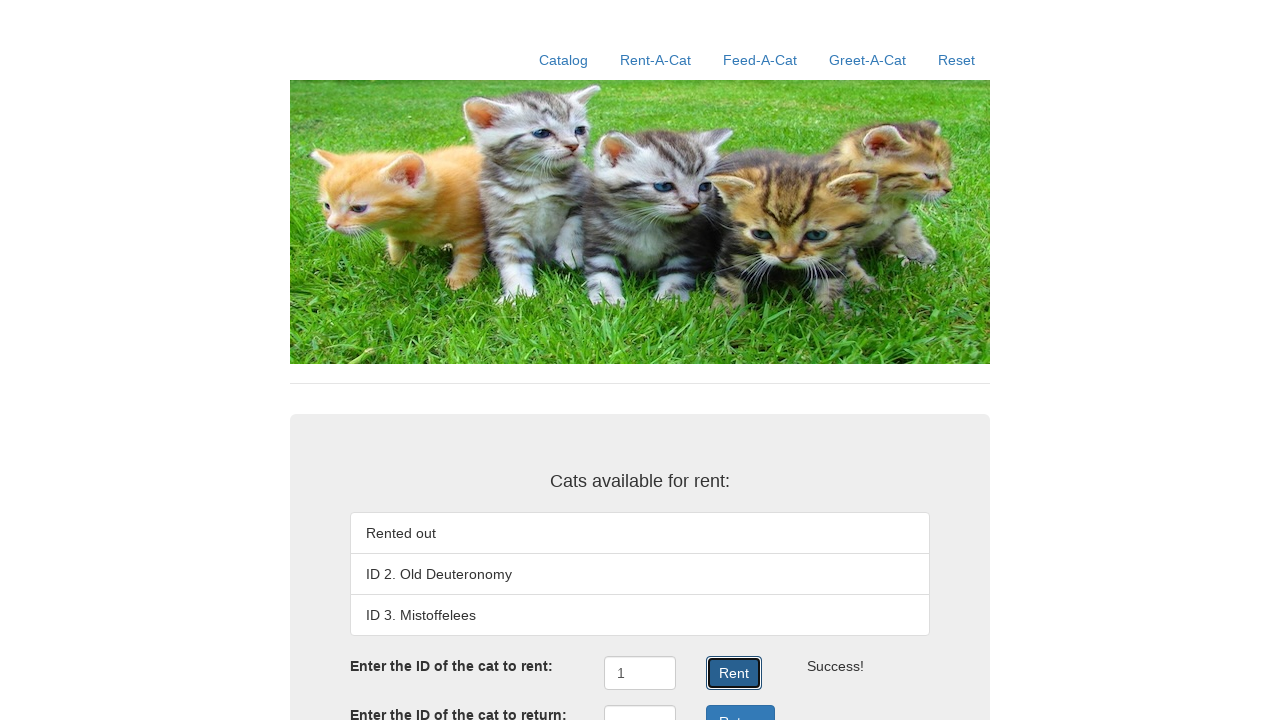